Tests checkbox interactions by checking the first checkbox and unchecking the last checkbox on the page

Starting URL: https://the-internet.herokuapp.com/checkboxes

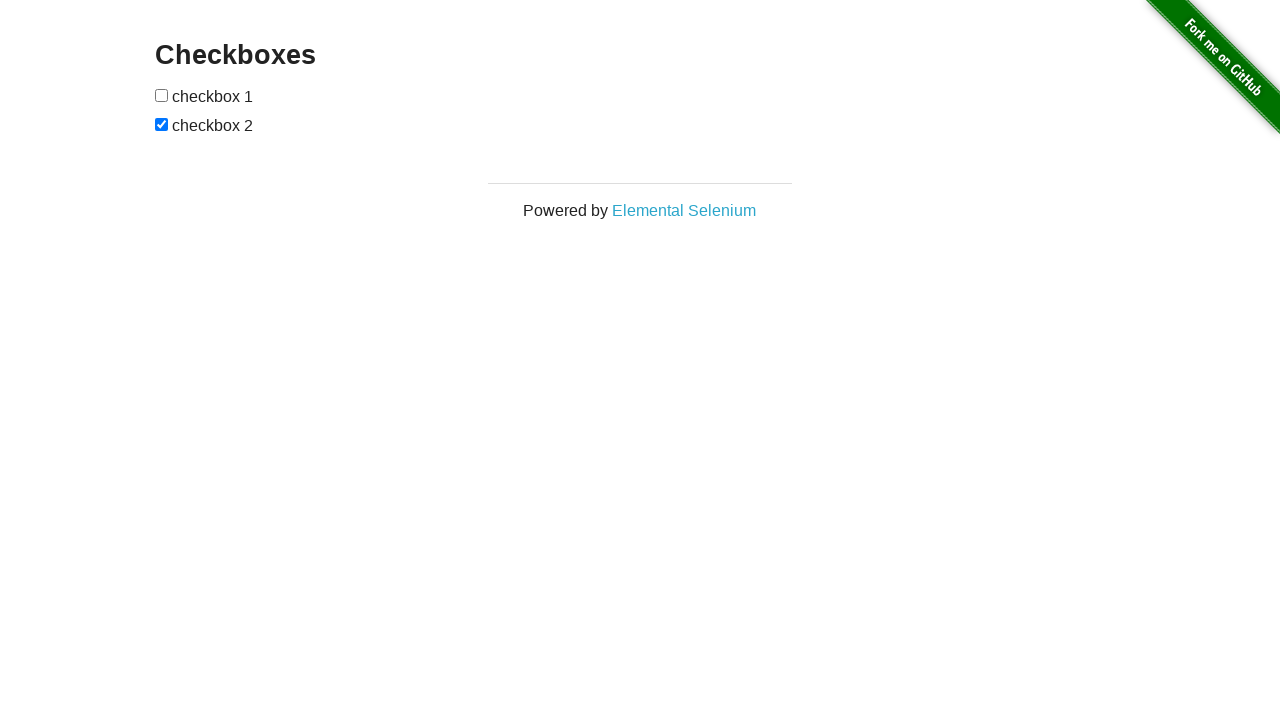

Checked the first checkbox on the page at (162, 95) on input[type="checkbox"] >> nth=0
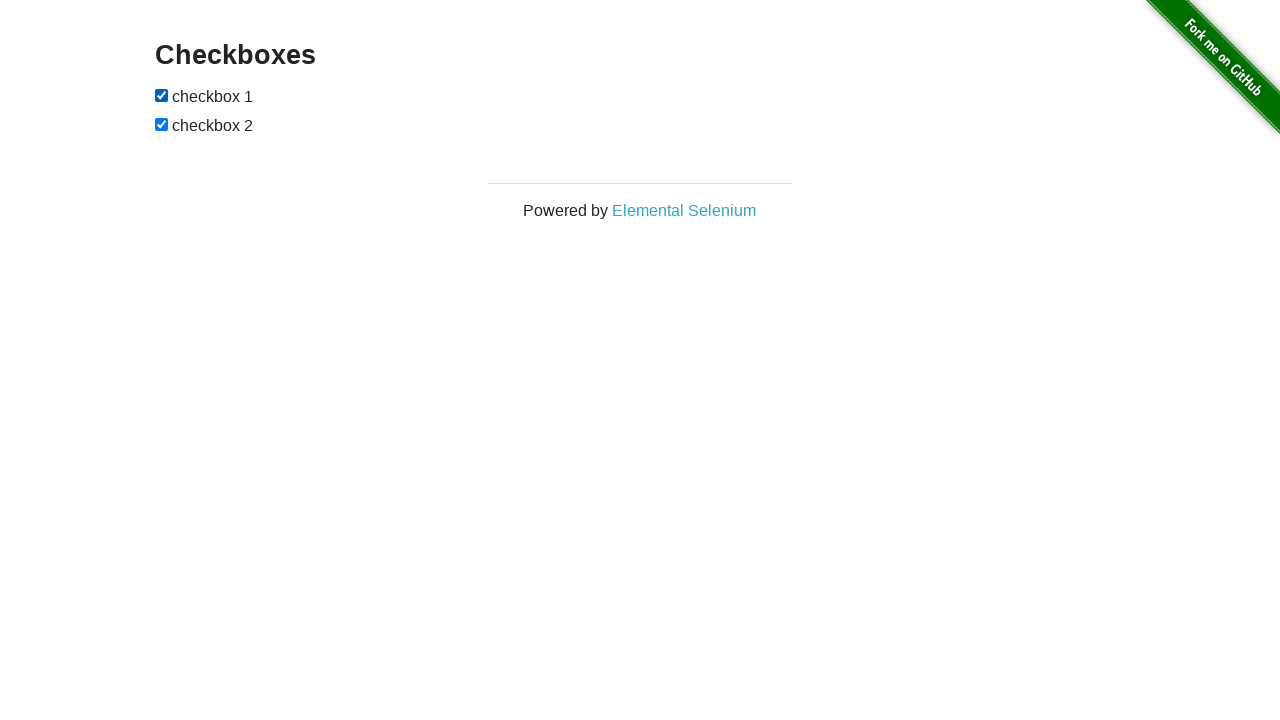

Unchecked the last checkbox on the page at (162, 124) on input[type="checkbox"] >> nth=-1
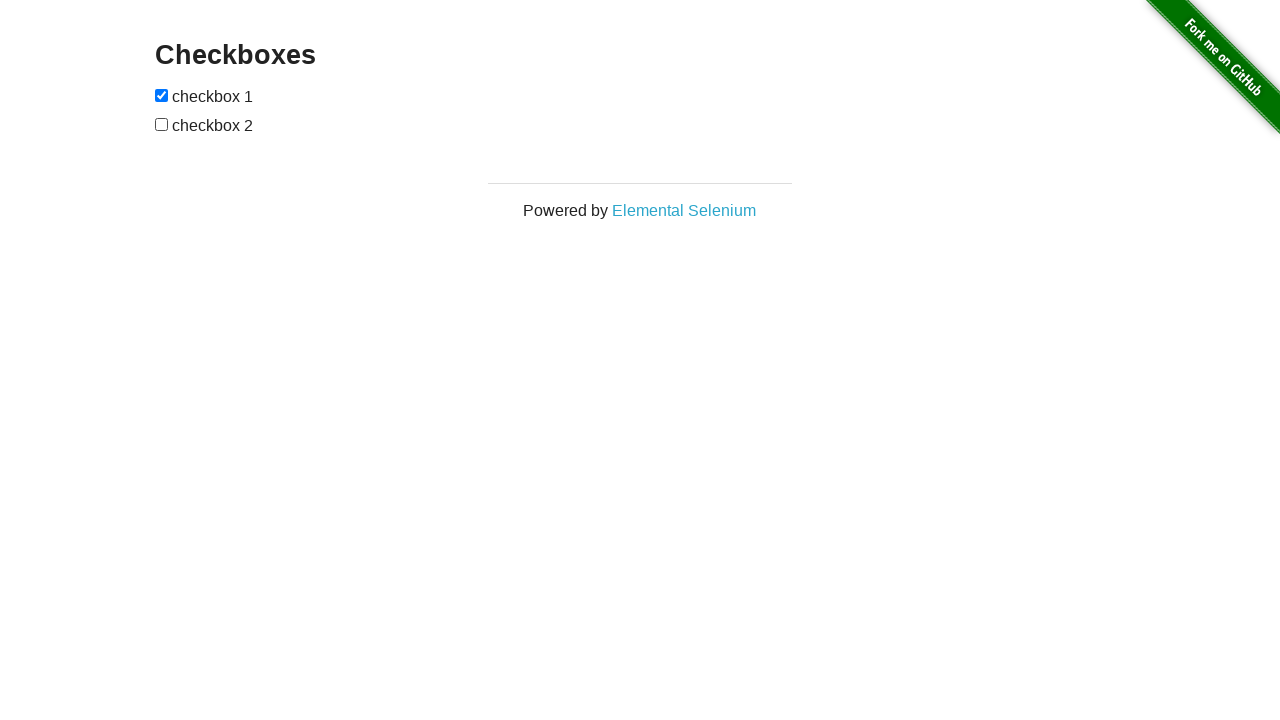

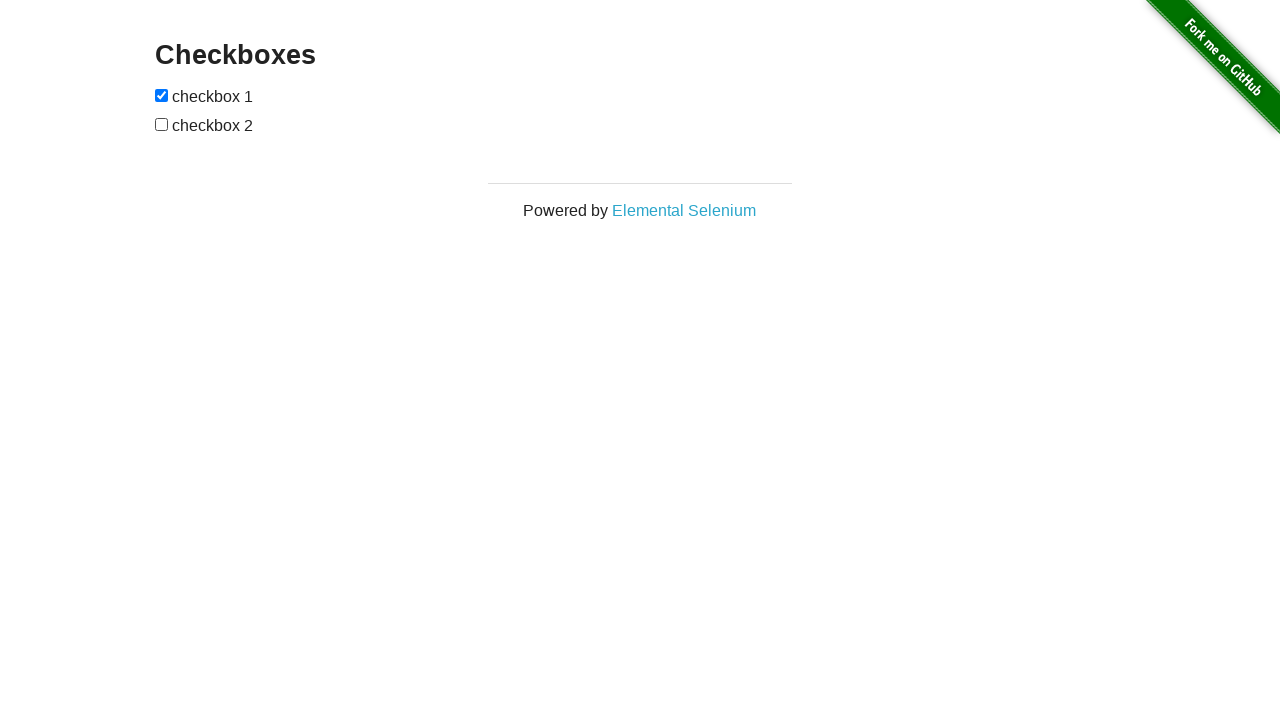